Verifies that content persists after scrolling down and then scrolling back up.

Starting URL: https://the-internet.herokuapp.com/infinite_scroll

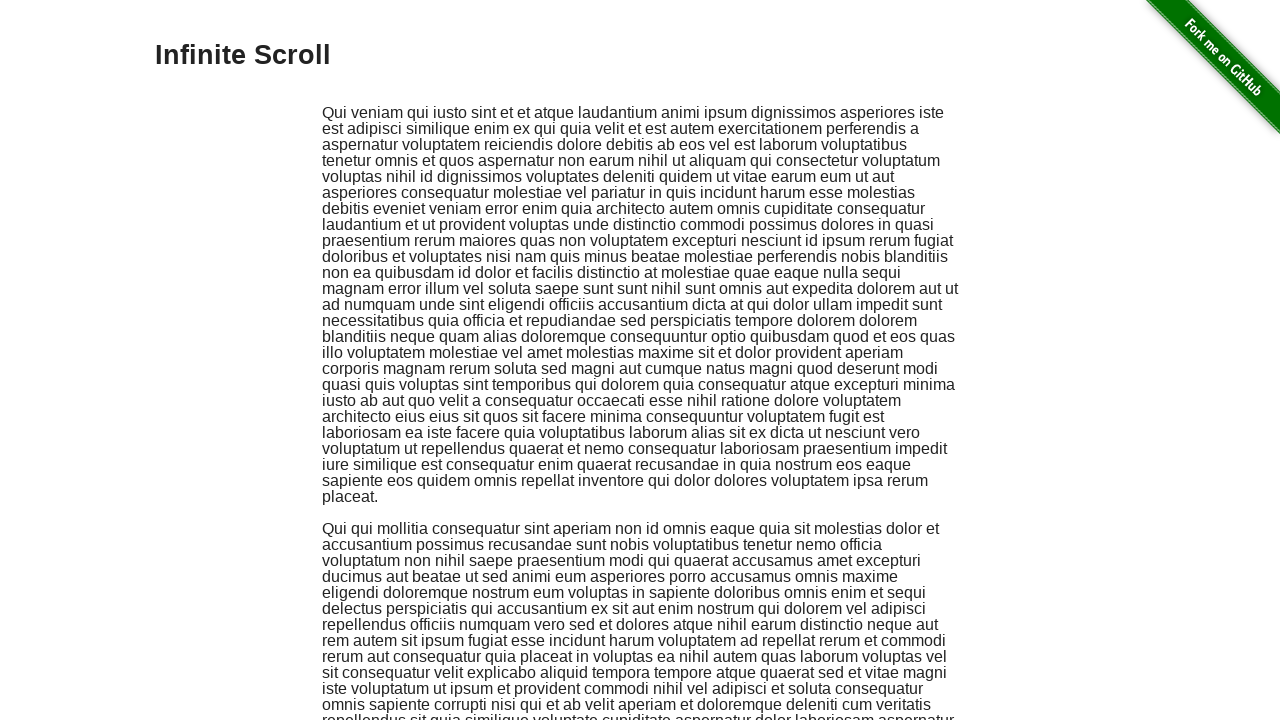

Waited for infinite scroll content to load
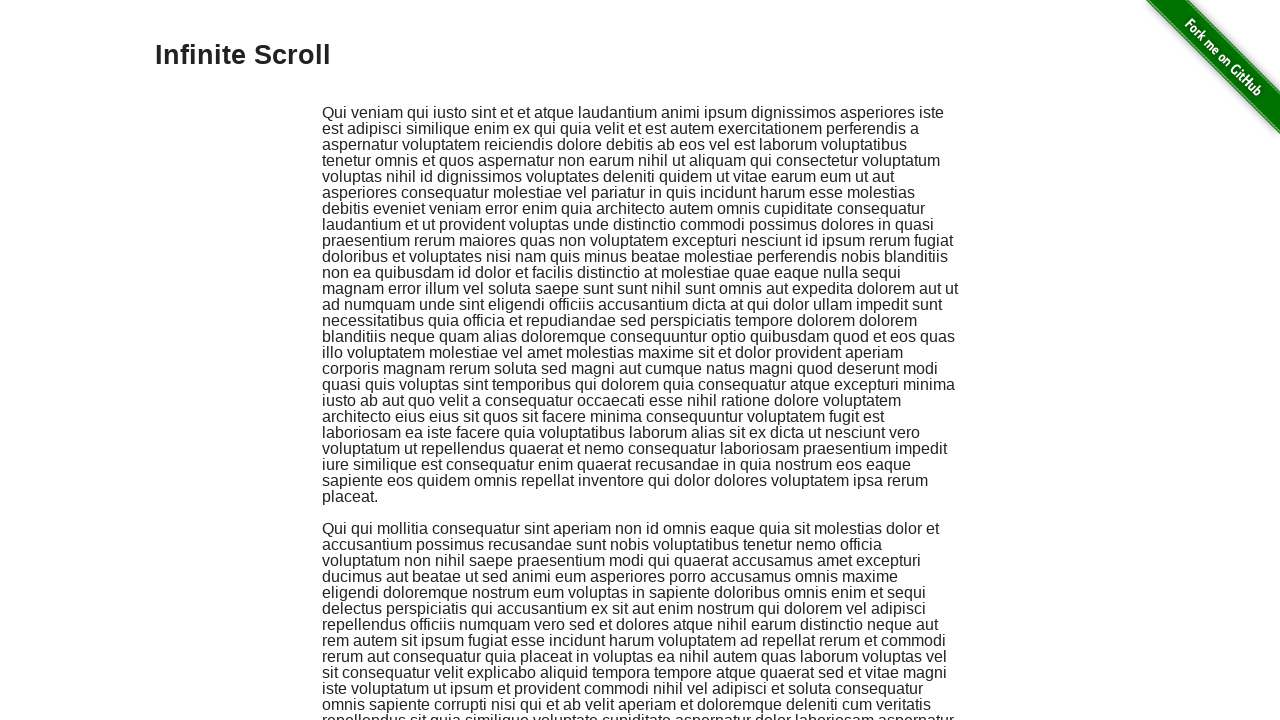

Located first paragraph element
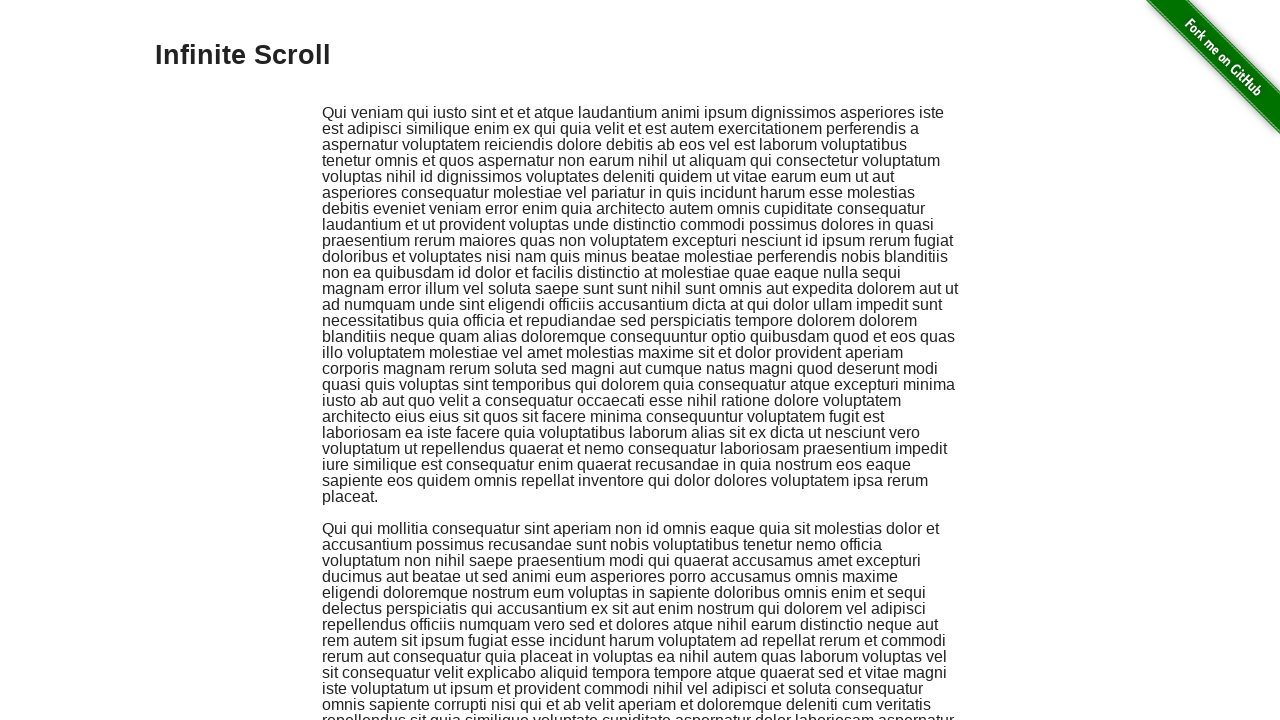

Retrieved initial text content from first paragraph
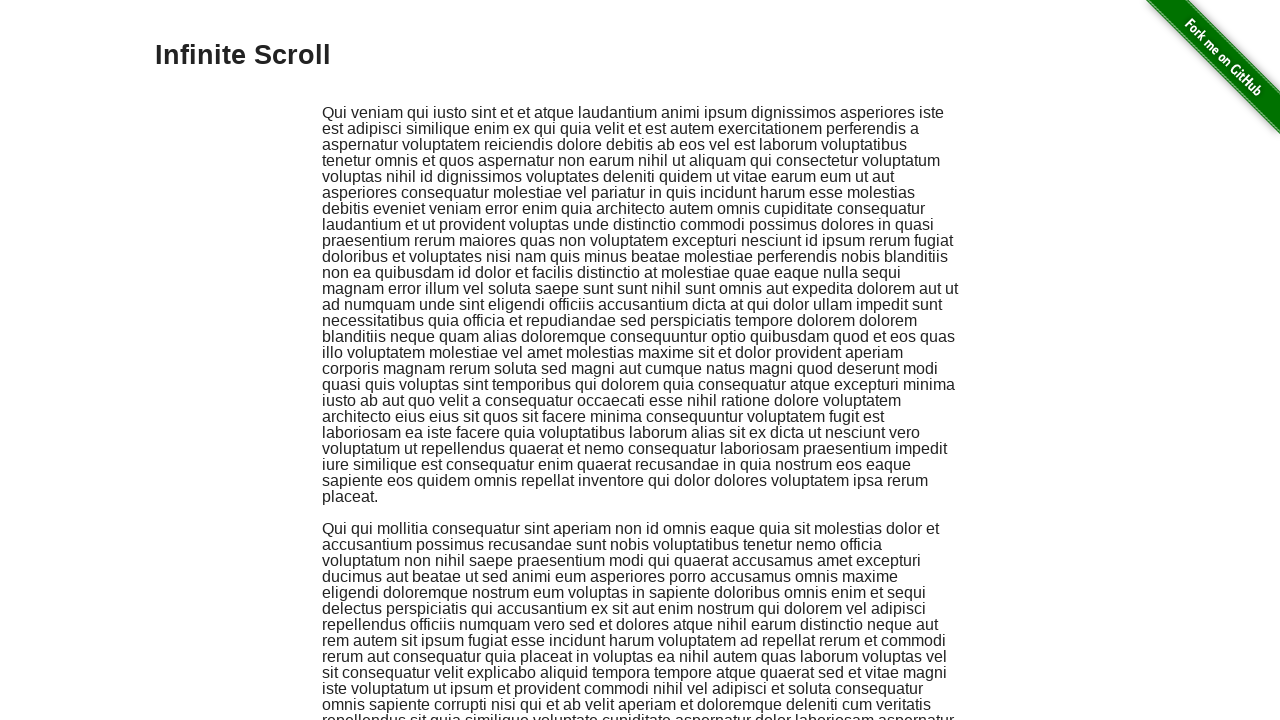

Scrolled down to bottom of page to load more content
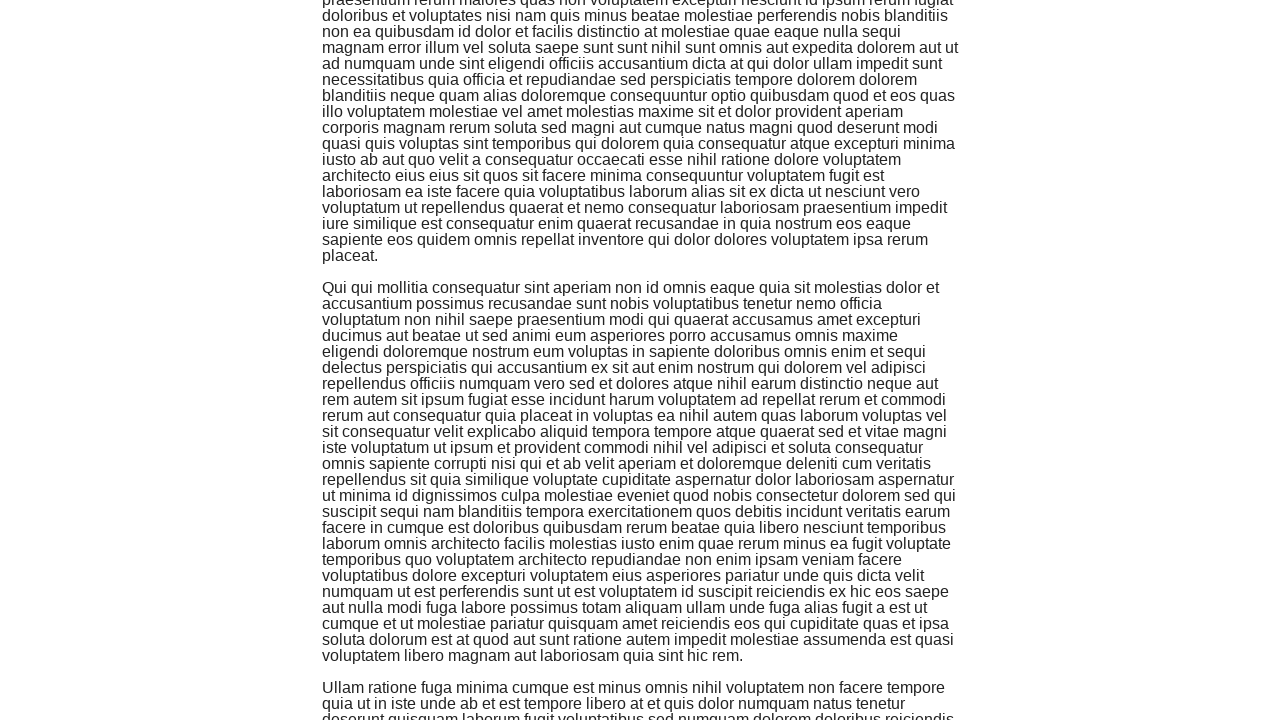

Waited 1 second for new content to load after scrolling down
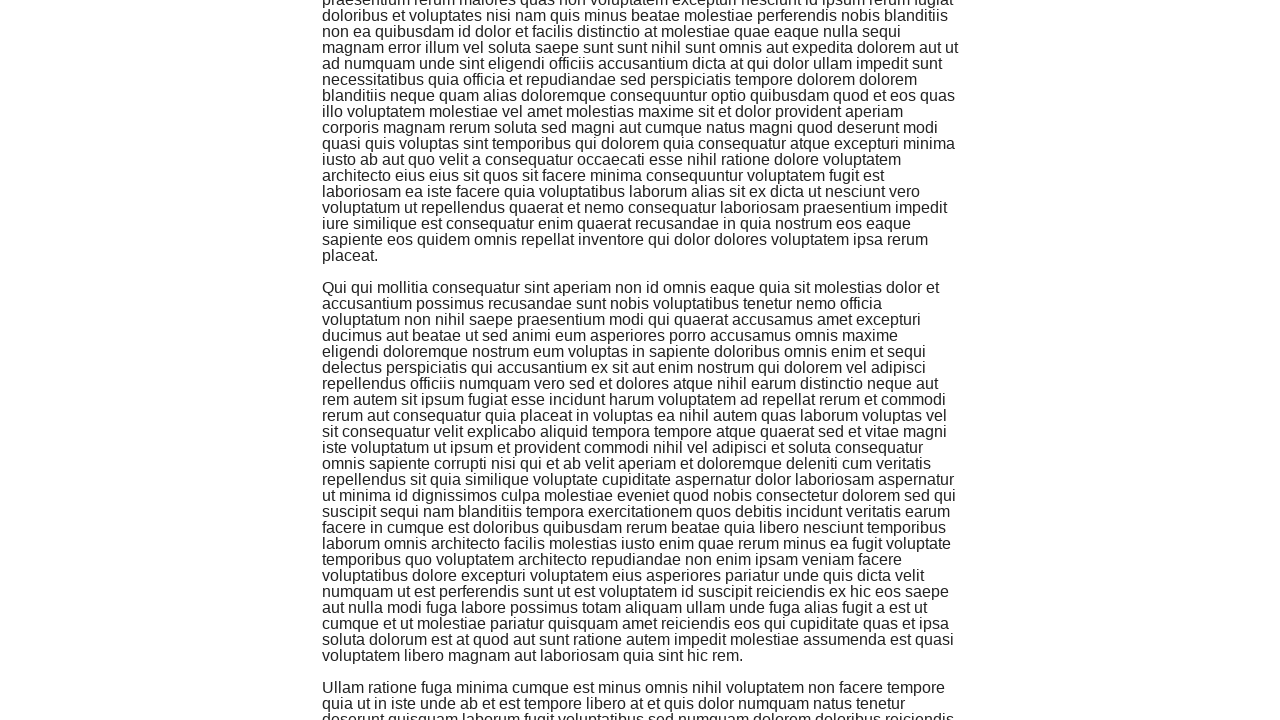

Scrolled back up to top of page
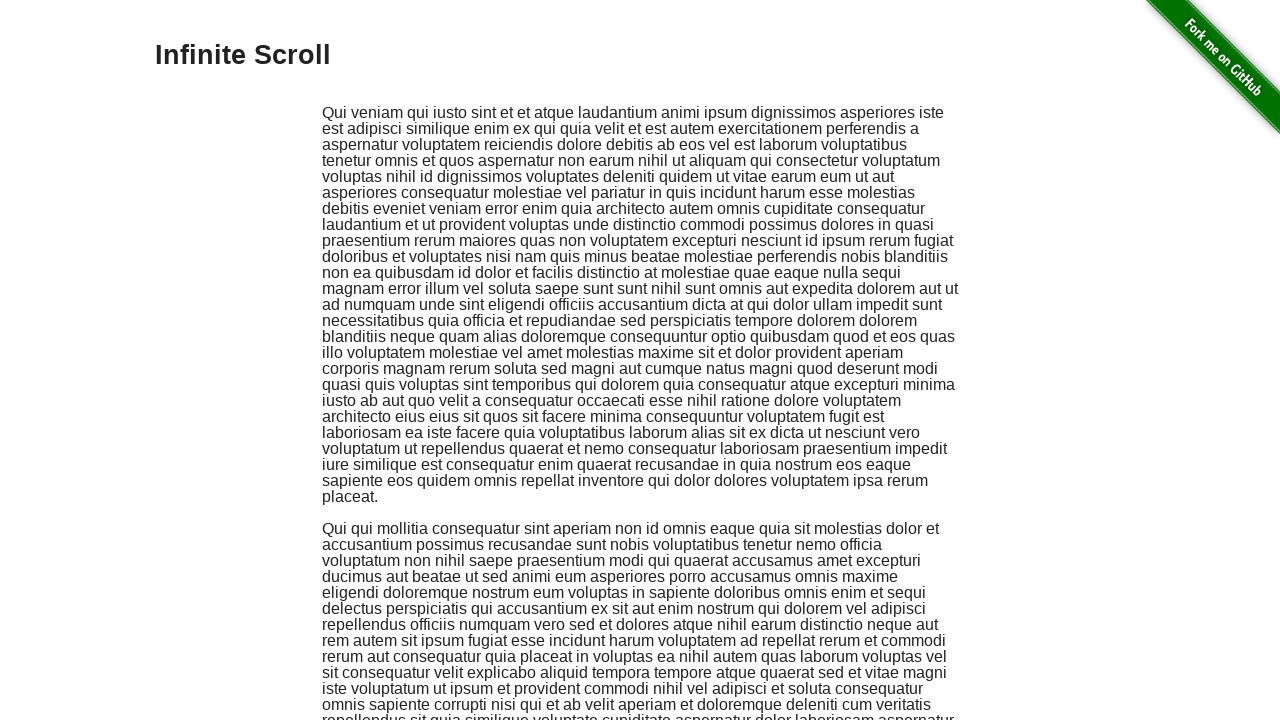

Waited 500ms after scrolling back to top
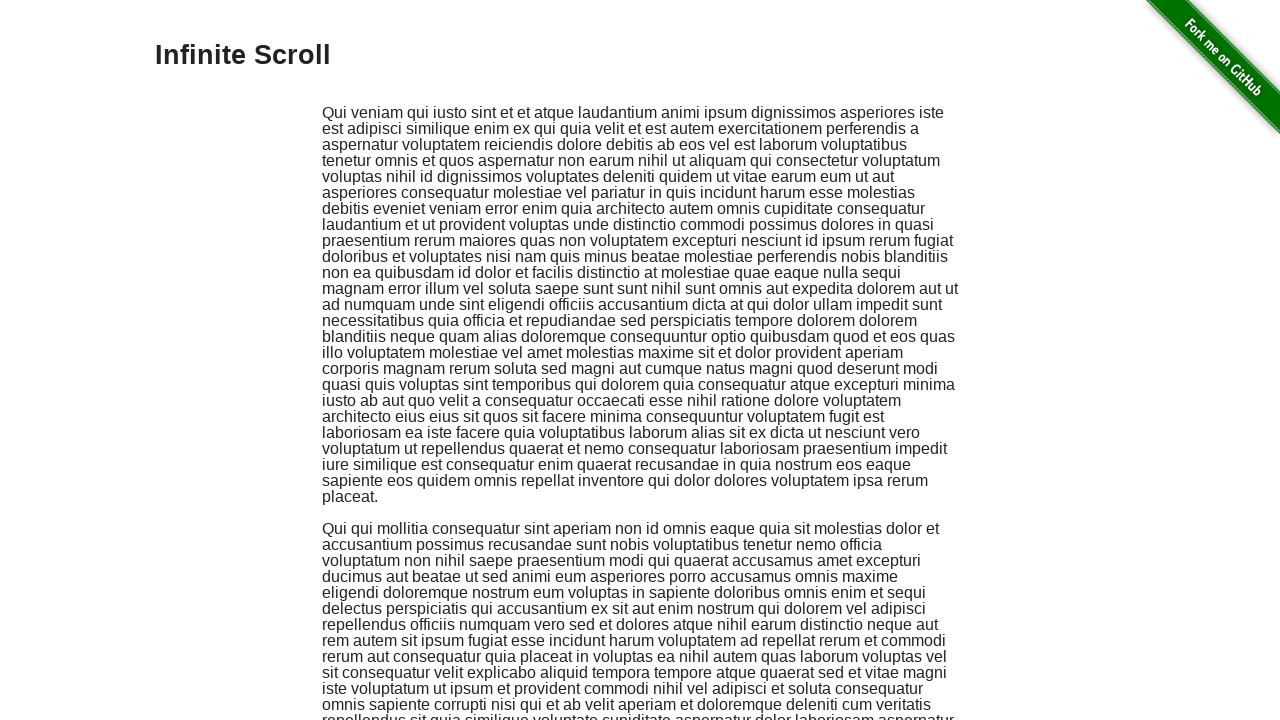

Located first paragraph element again after scrolling
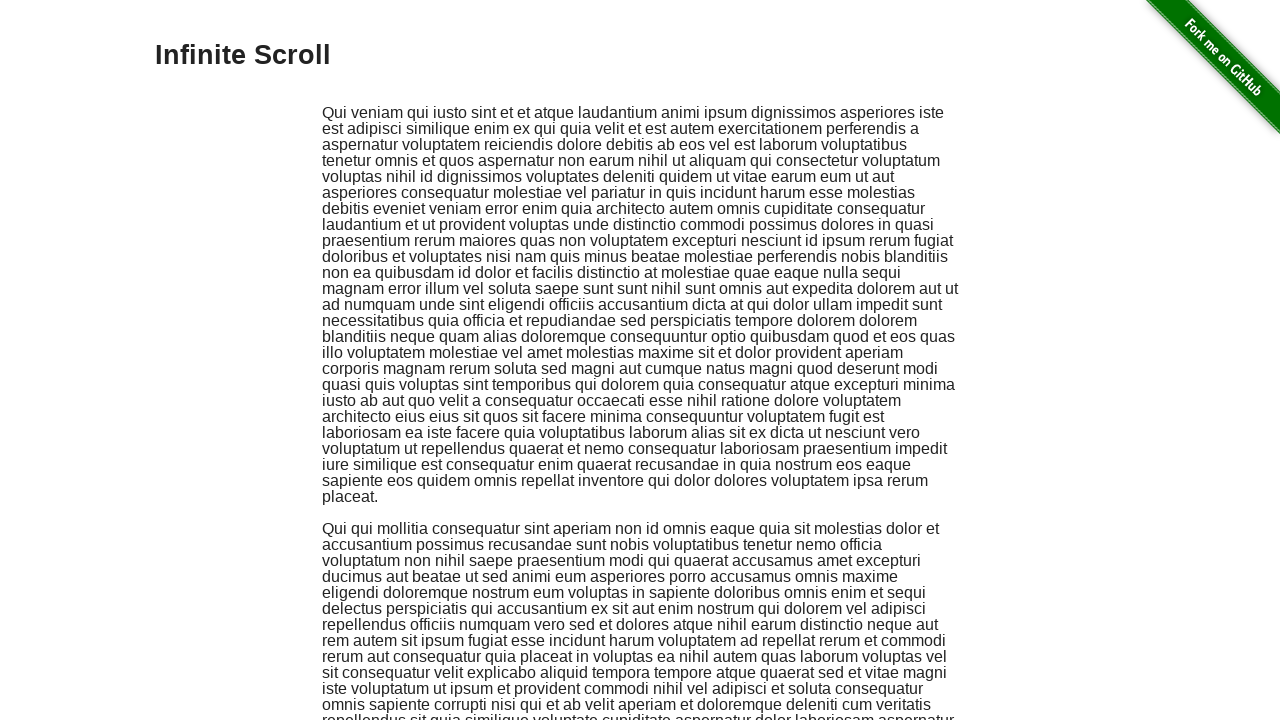

Retrieved text content from first paragraph after scrolling back up
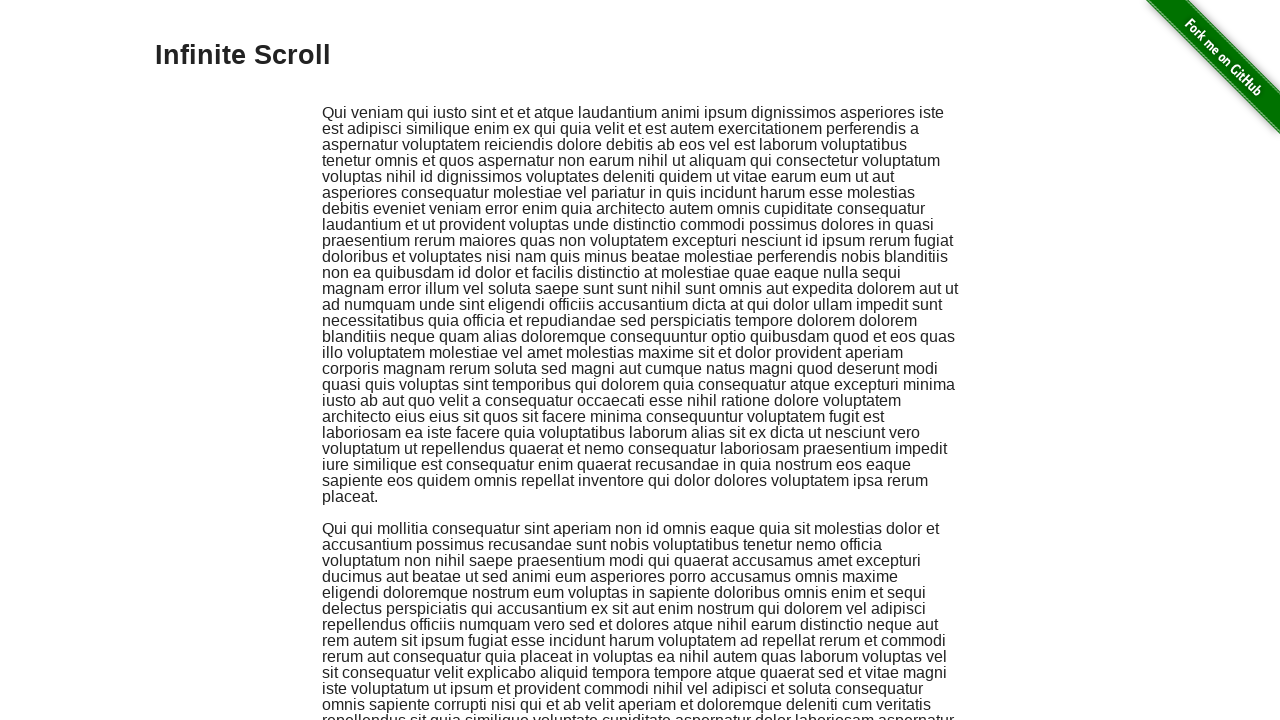

Verified that first paragraph content is not None
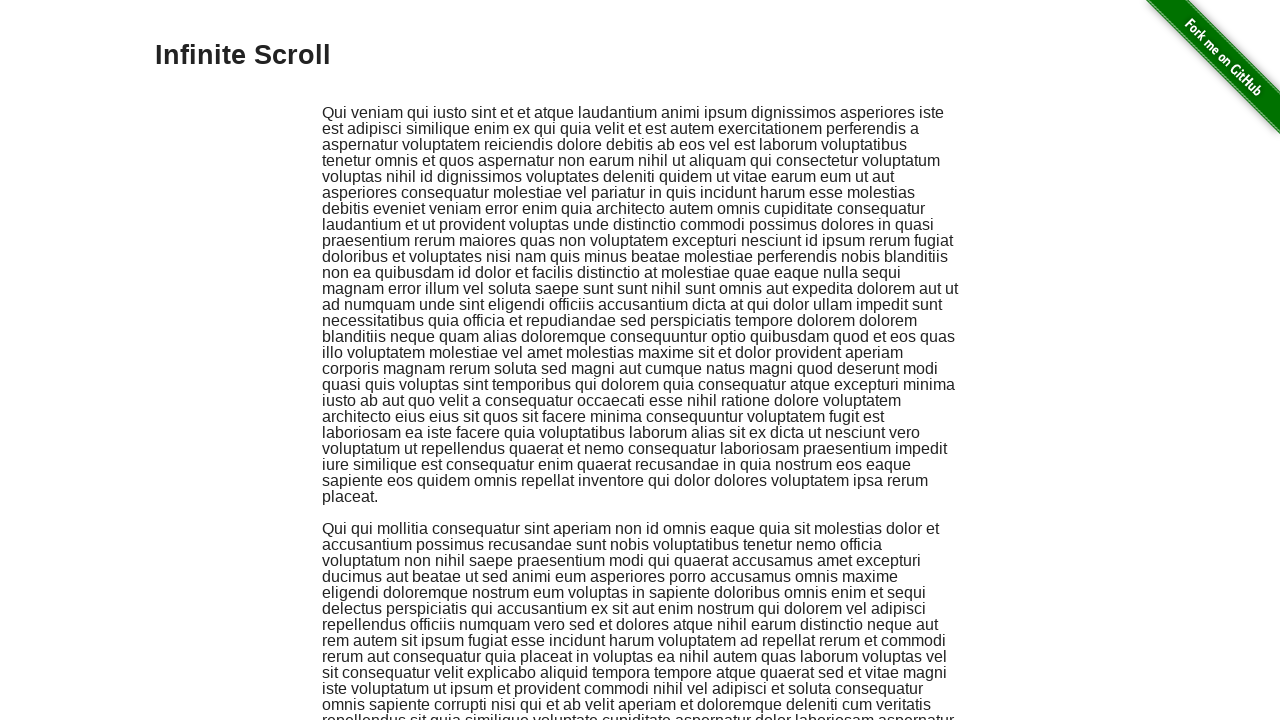

Verified that first paragraph content has length greater than zero
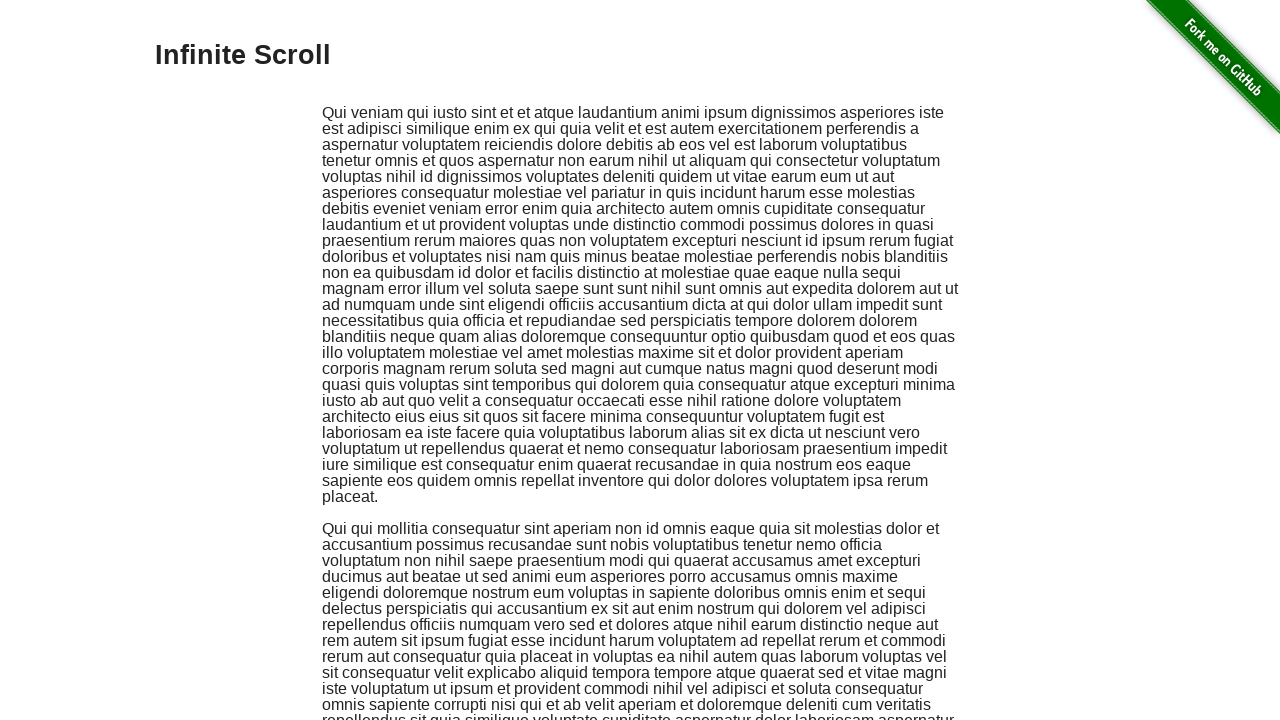

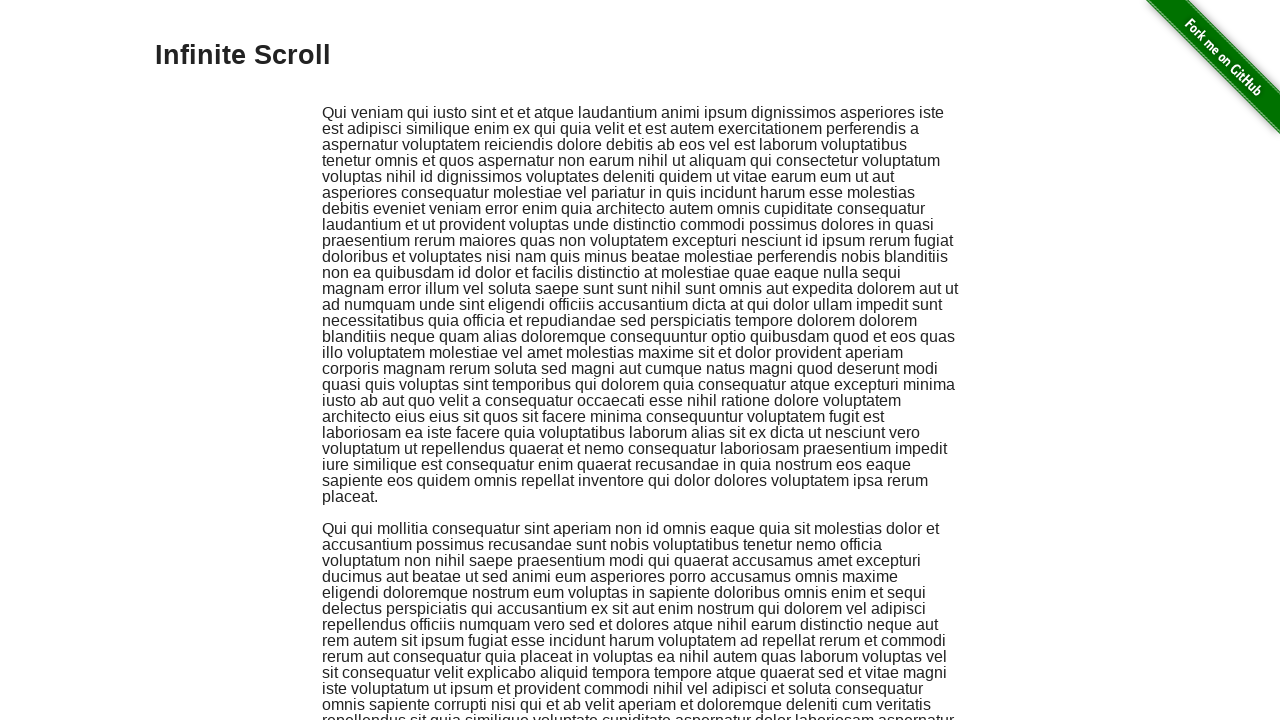